Navigates to an XKCD comic page, removes the bottom element, and verifies the page body is accessible

Starting URL: https://xkcd.com/1922/

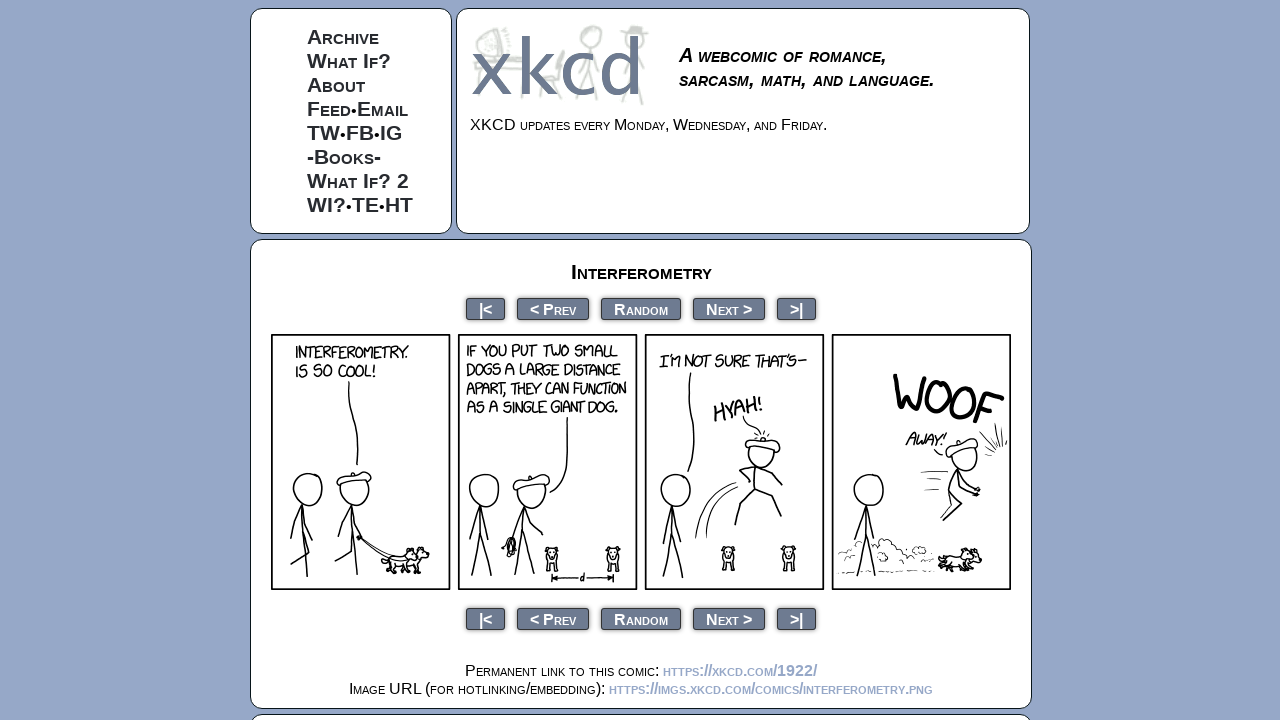

Navigated to XKCD comic page 1922
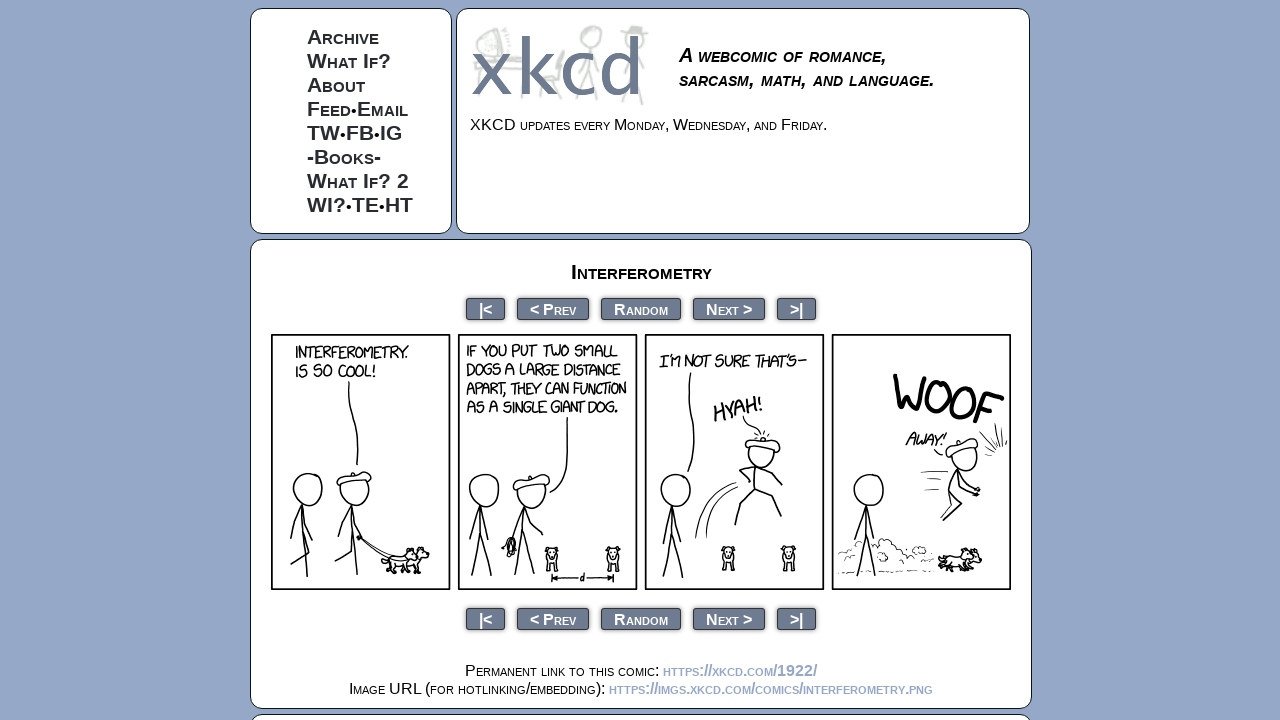

Removed the bottom element from the page
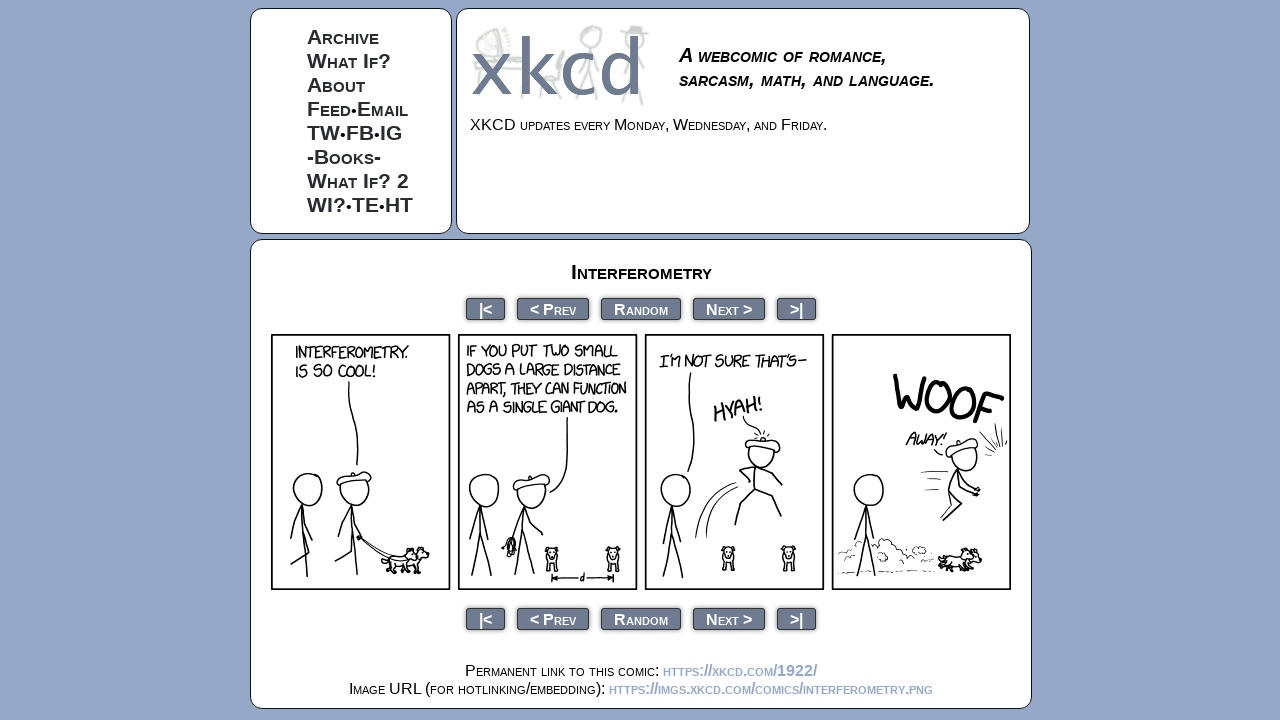

Verified body element is present and accessible
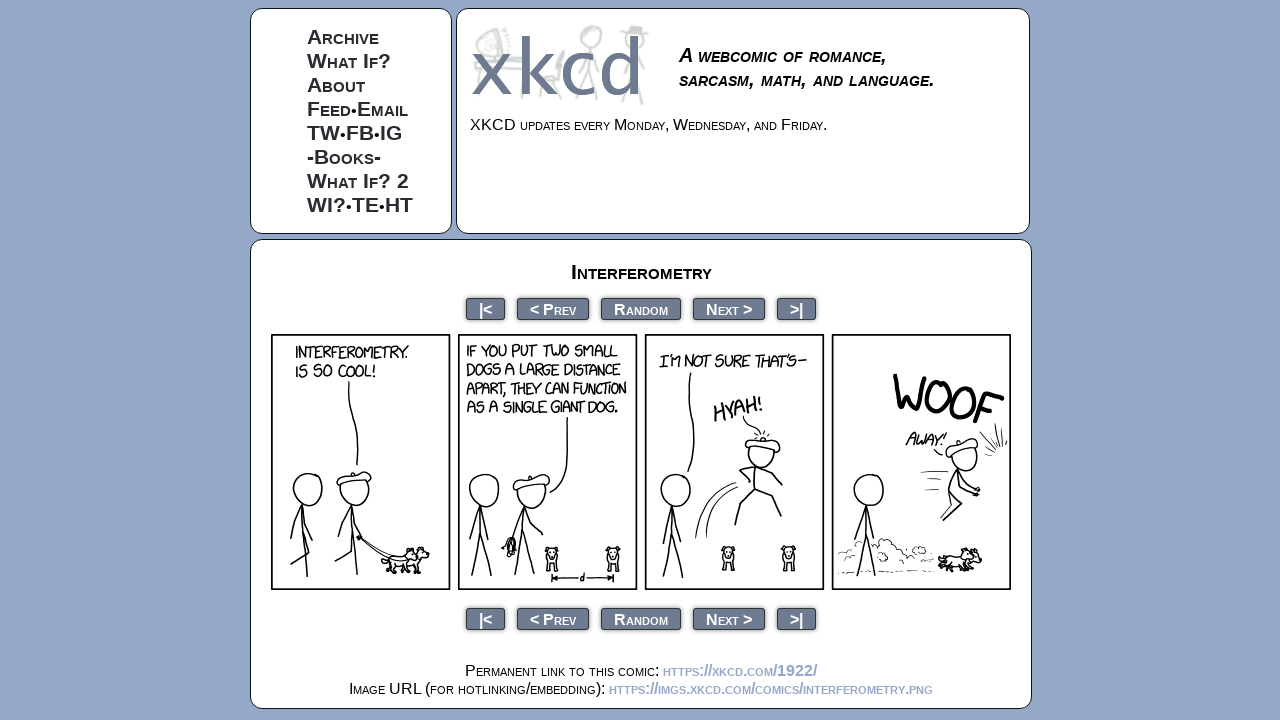

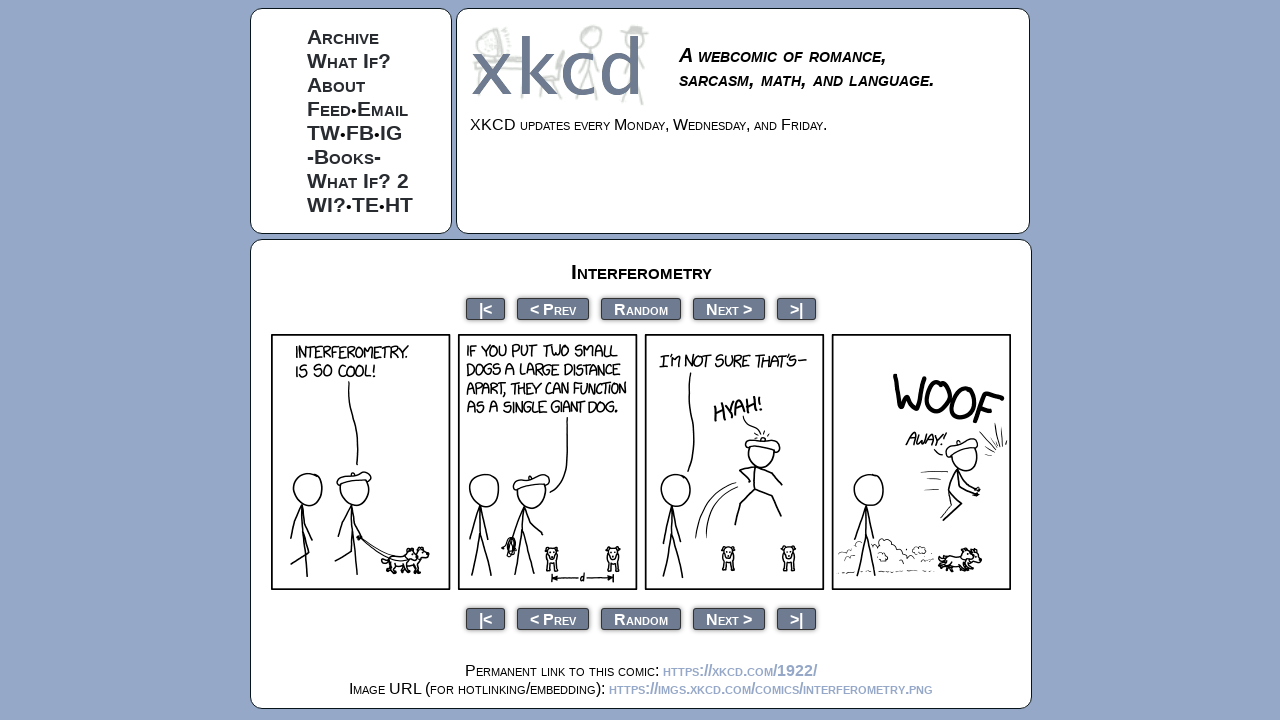